Tests JavaScript alert handling by clicking a button that triggers an alert and then dismissing the alert dialog

Starting URL: https://omayo.blogspot.com/

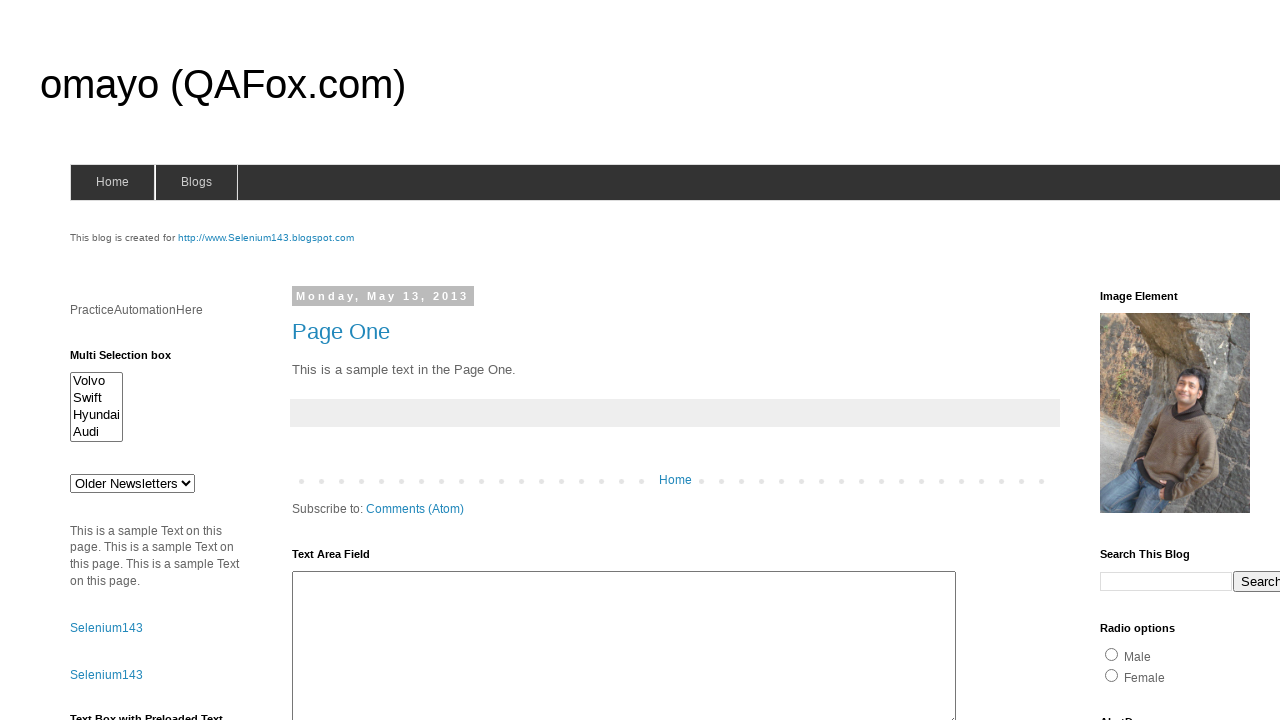

Set up dialog handler to dismiss alerts
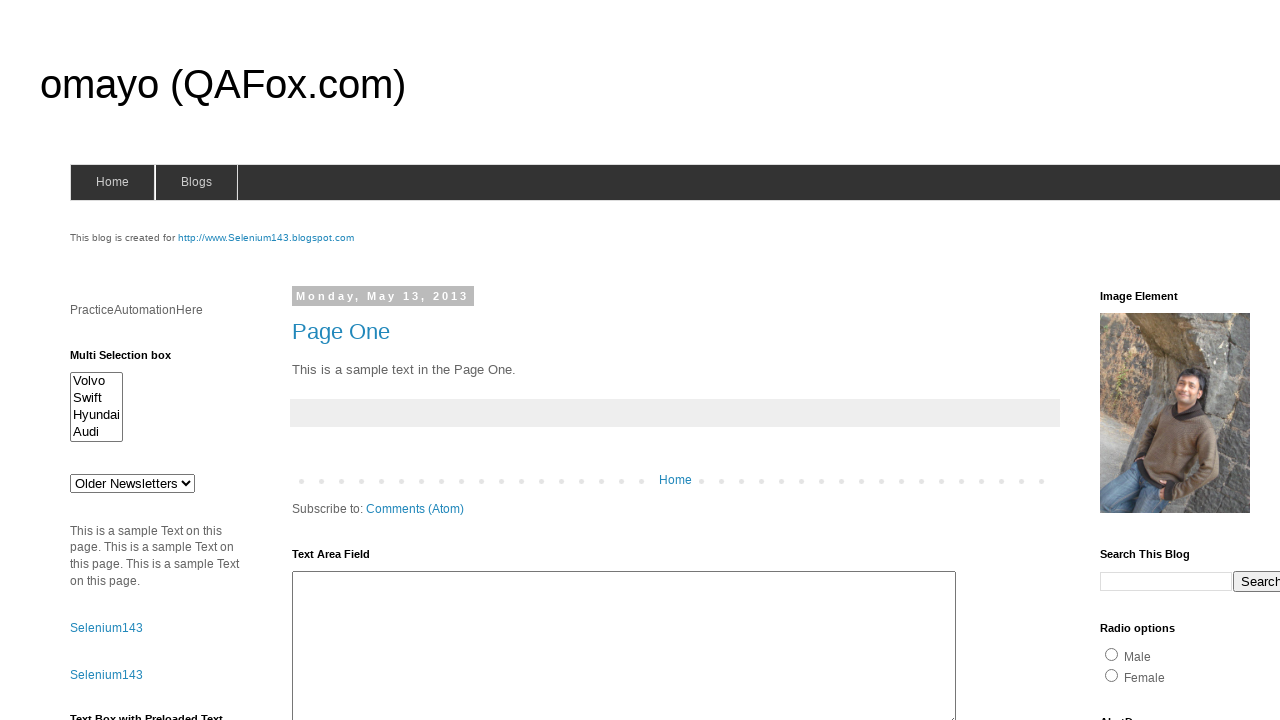

Clicked button that triggers JavaScript alert at (1154, 361) on #alert1
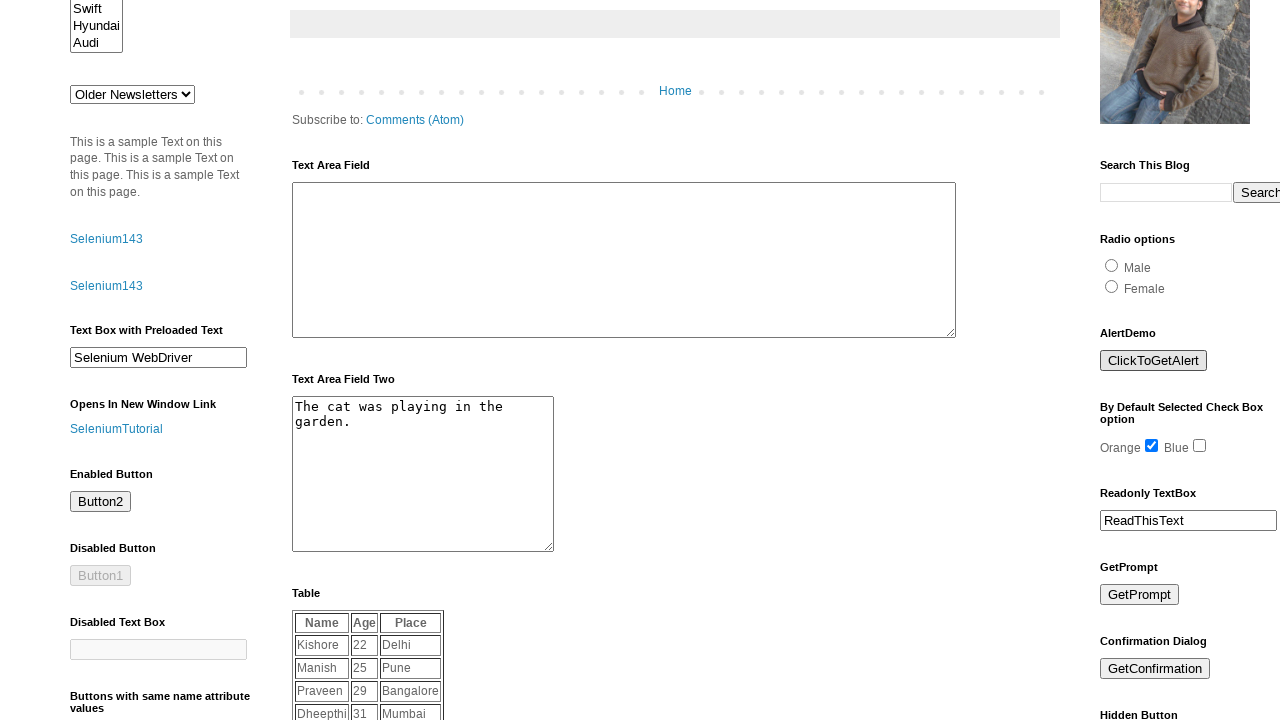

Waited for alert interaction to complete
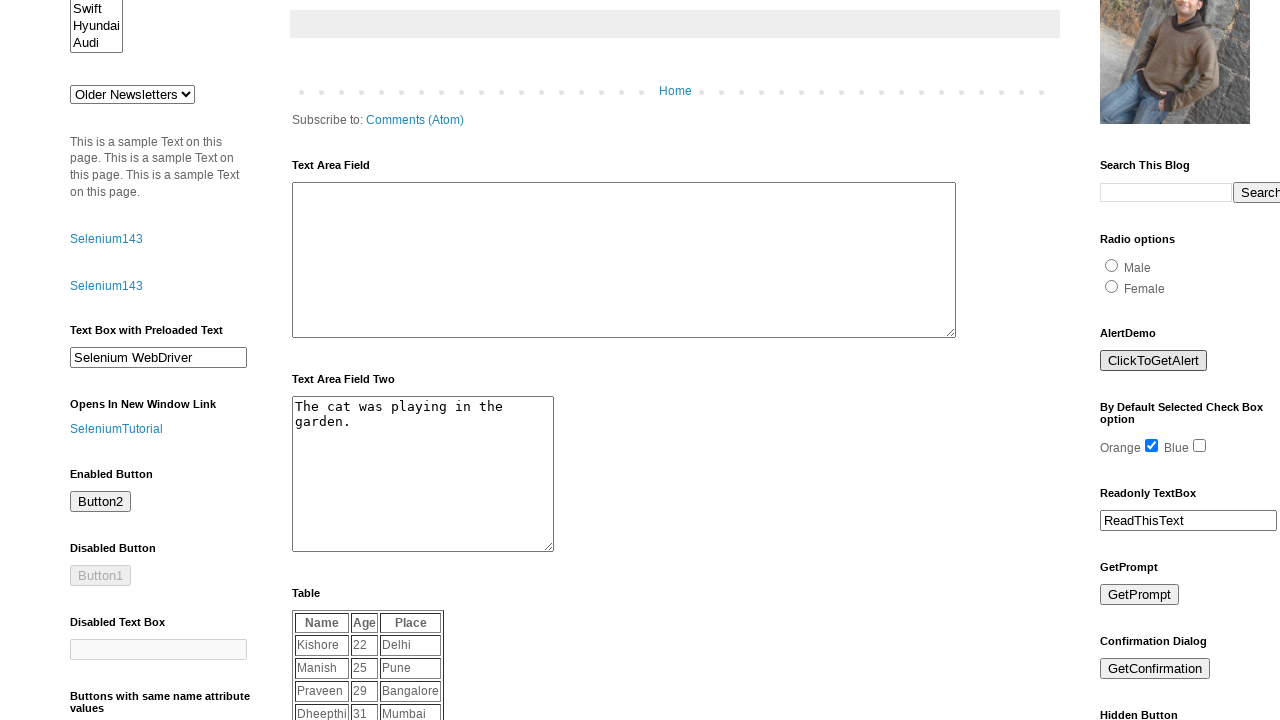

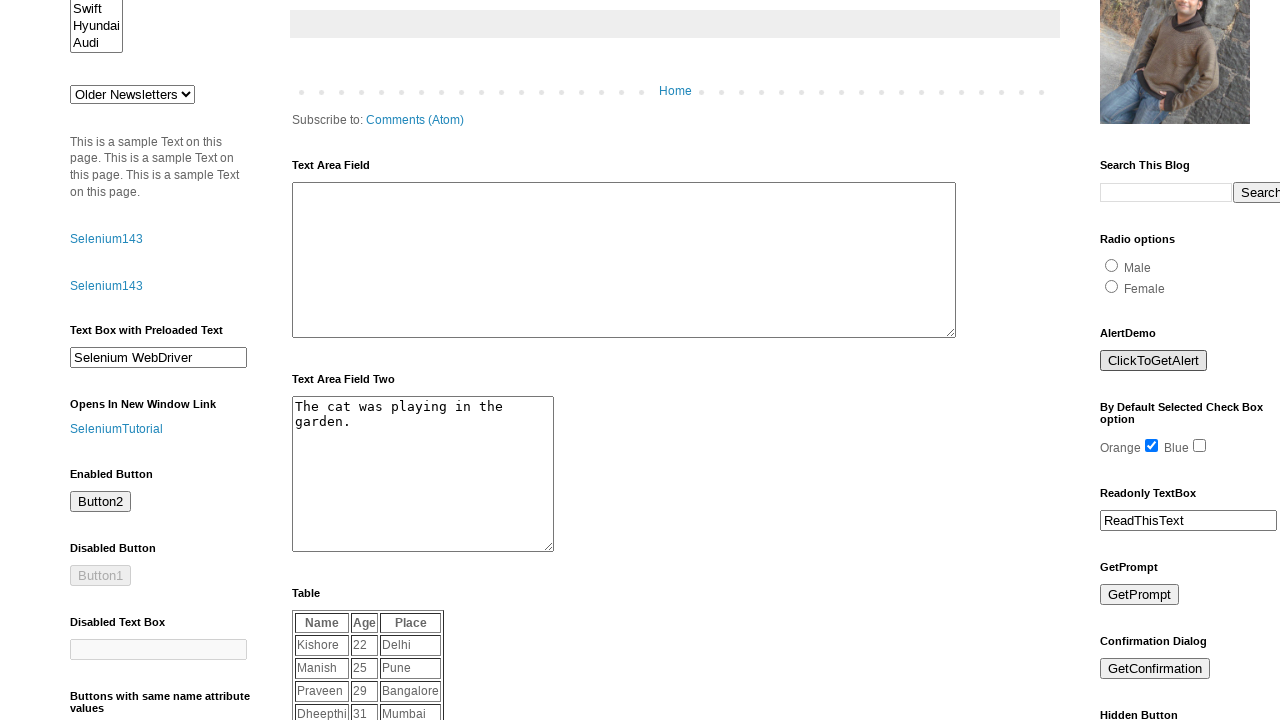